Navigates to the remsfal.de website and verifies it loads successfully

Starting URL: https://remsfal.de/

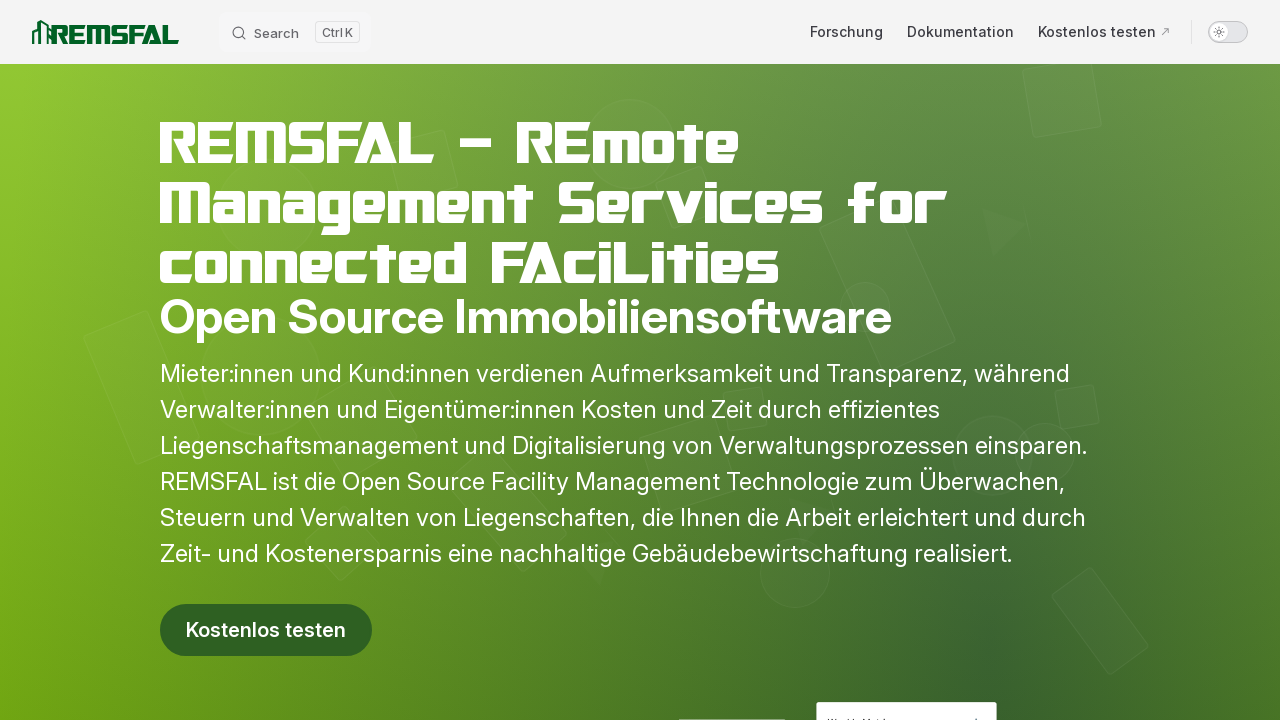

Waited for page to reach networkidle load state
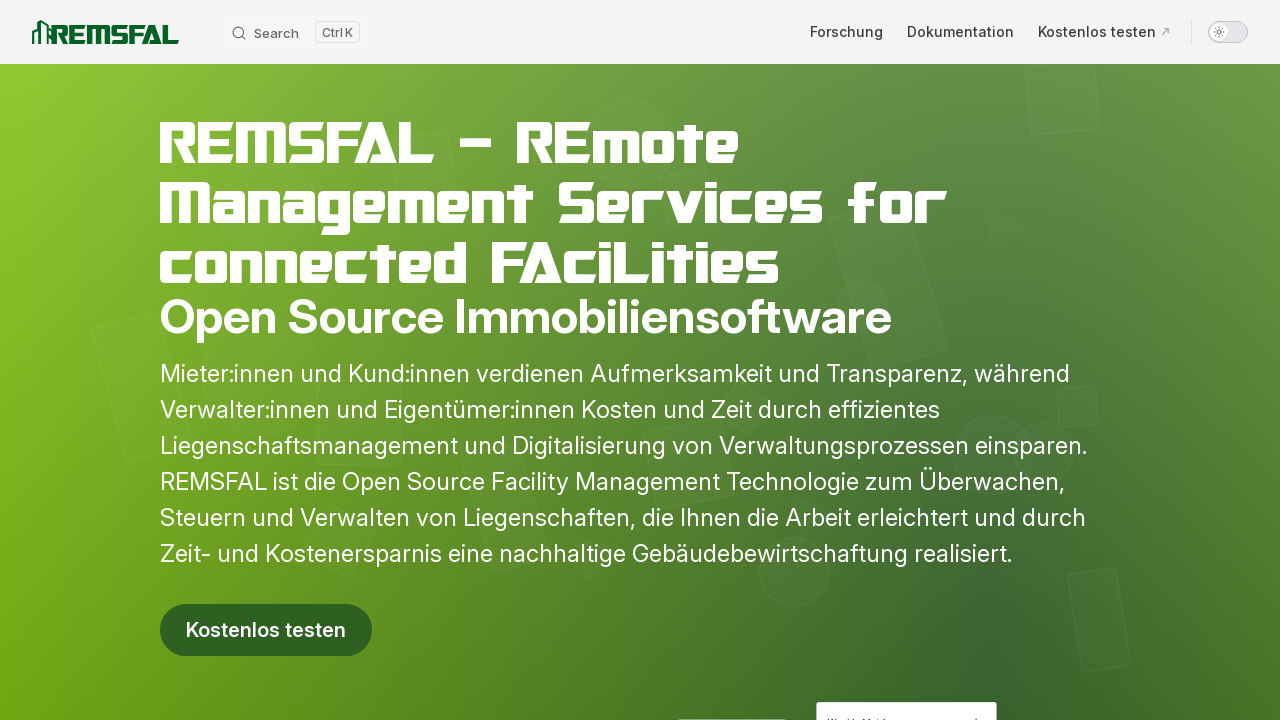

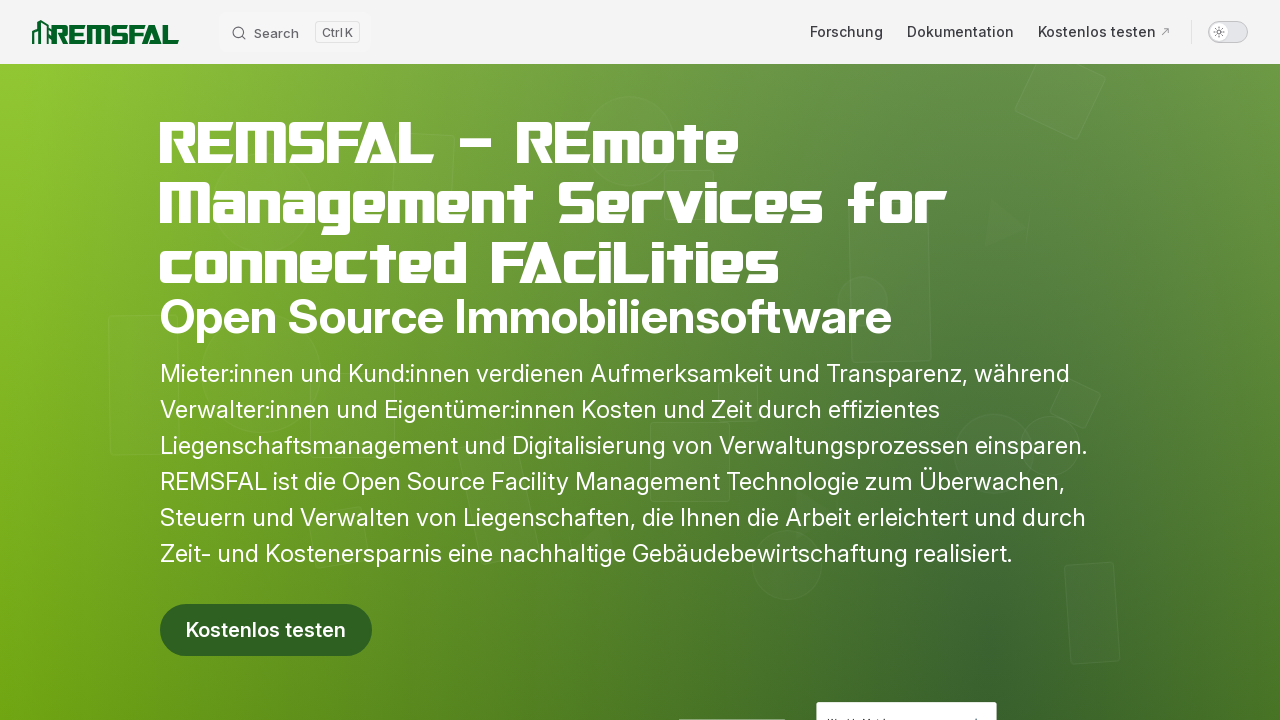